Tests checkbox functionality including checking, unchecking, and selecting multiple checkboxes

Starting URL: https://rahulshettyacademy.com/AutomationPractice/

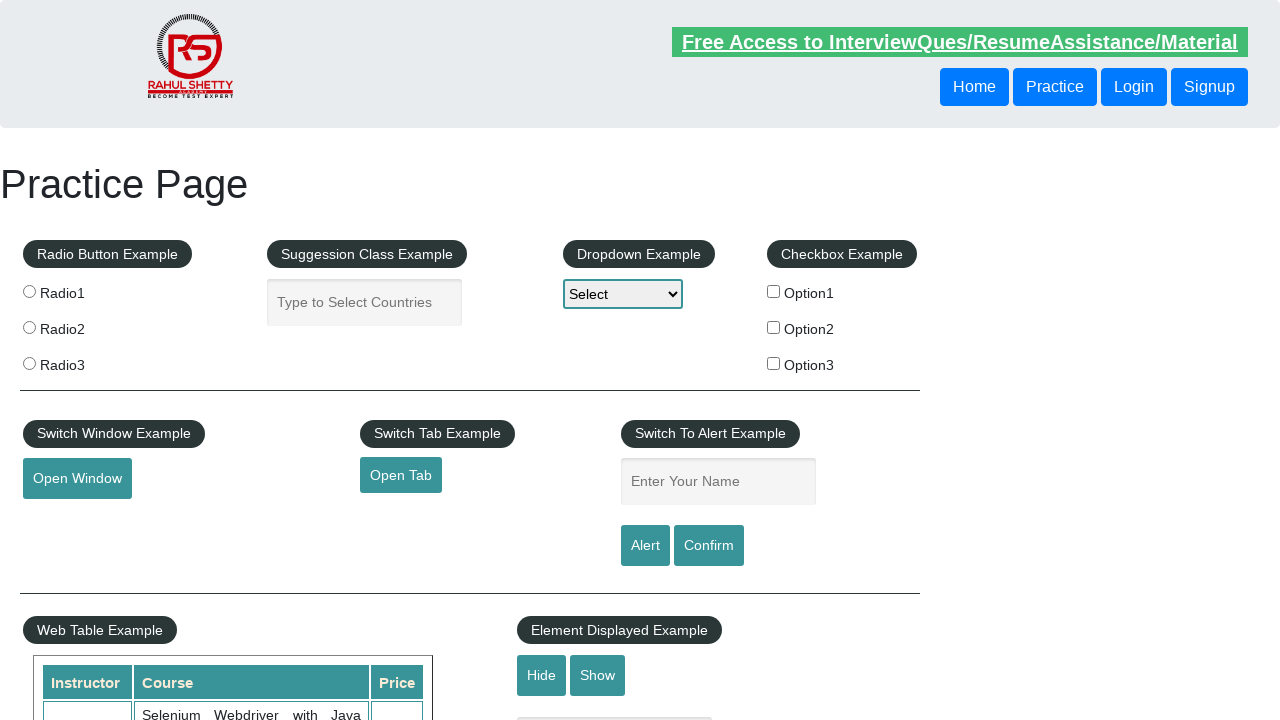

Checked checkbox option 1 at (774, 291) on #checkBoxOption1
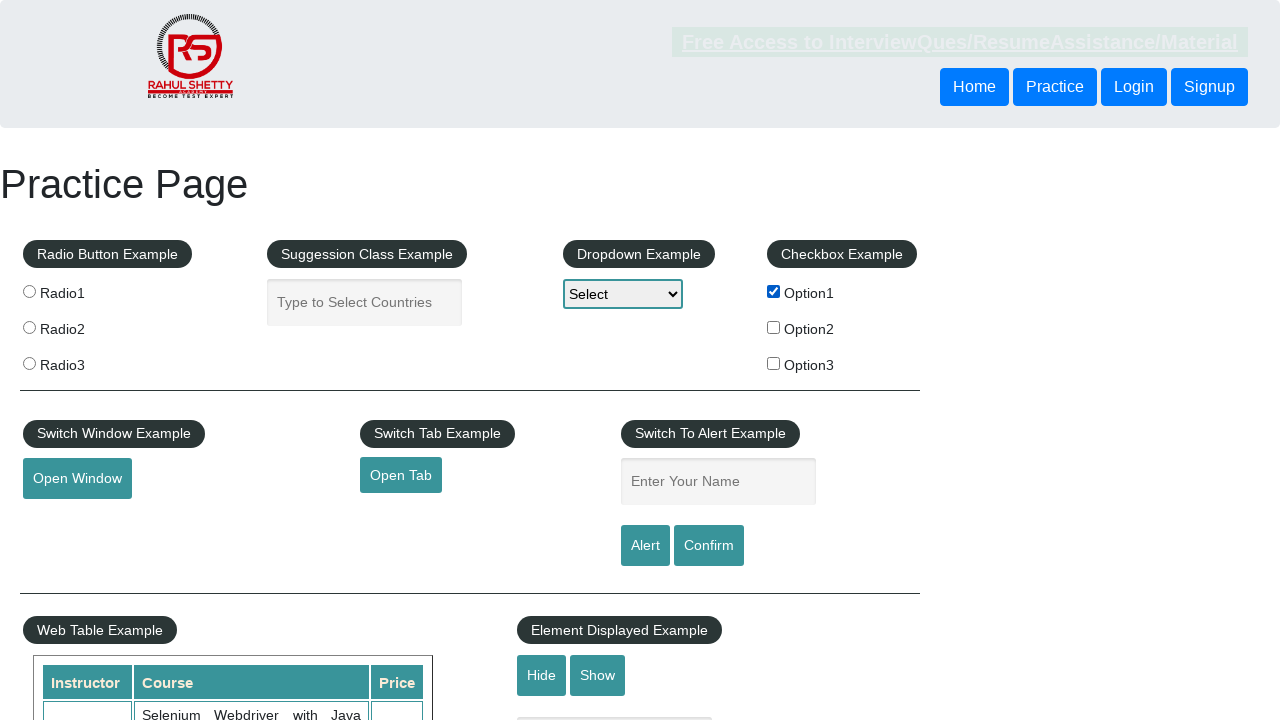

Verified checkbox option 1 is checked
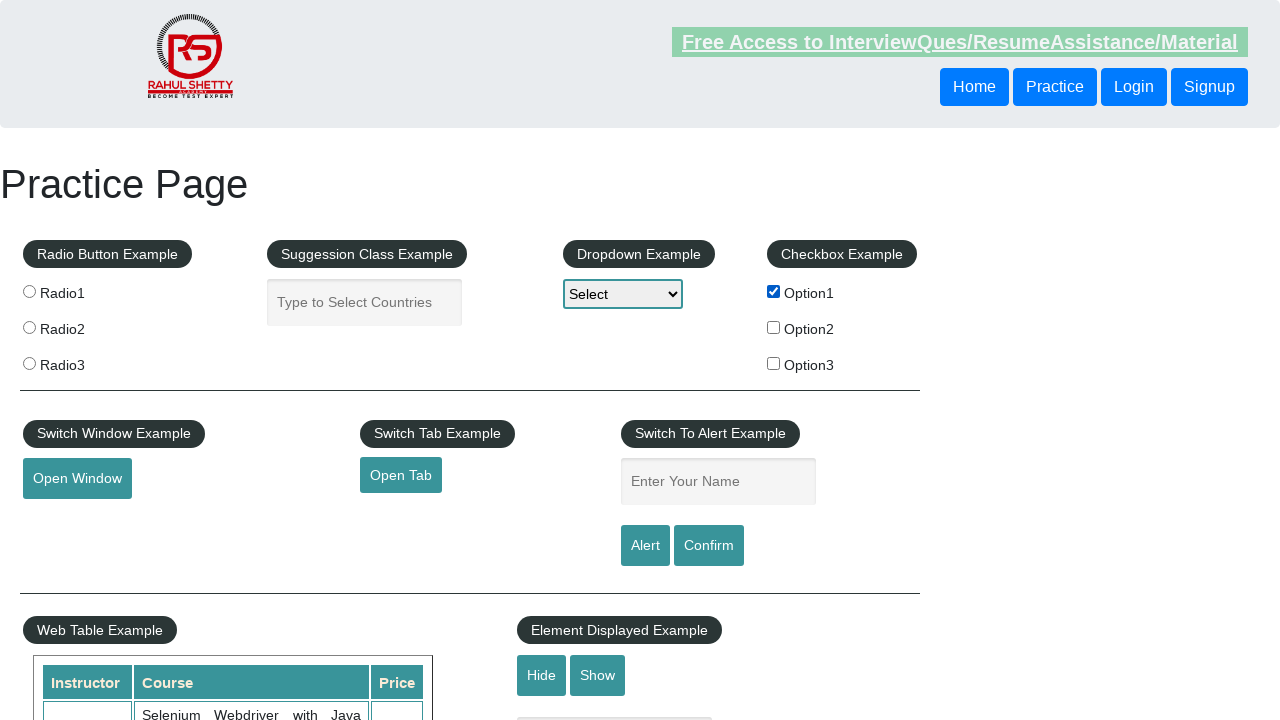

Unchecked checkbox option 1 at (774, 291) on #checkBoxOption1
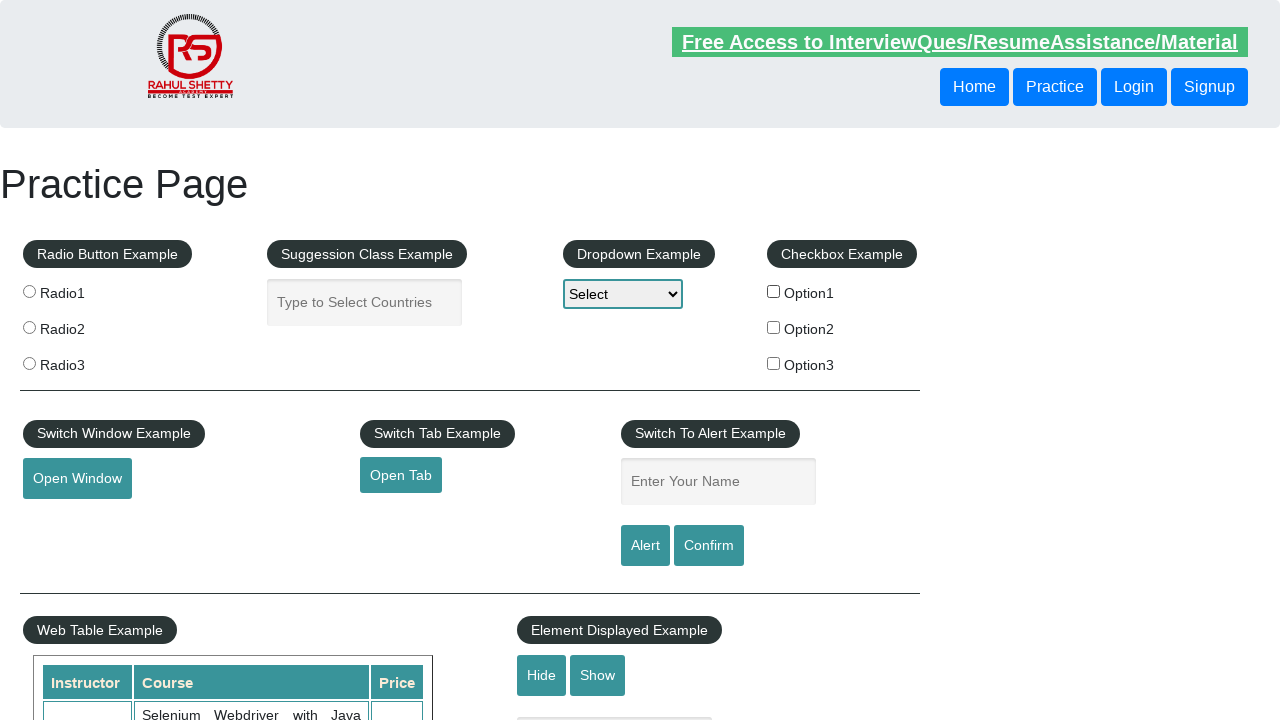

Verified checkbox option 1 is unchecked
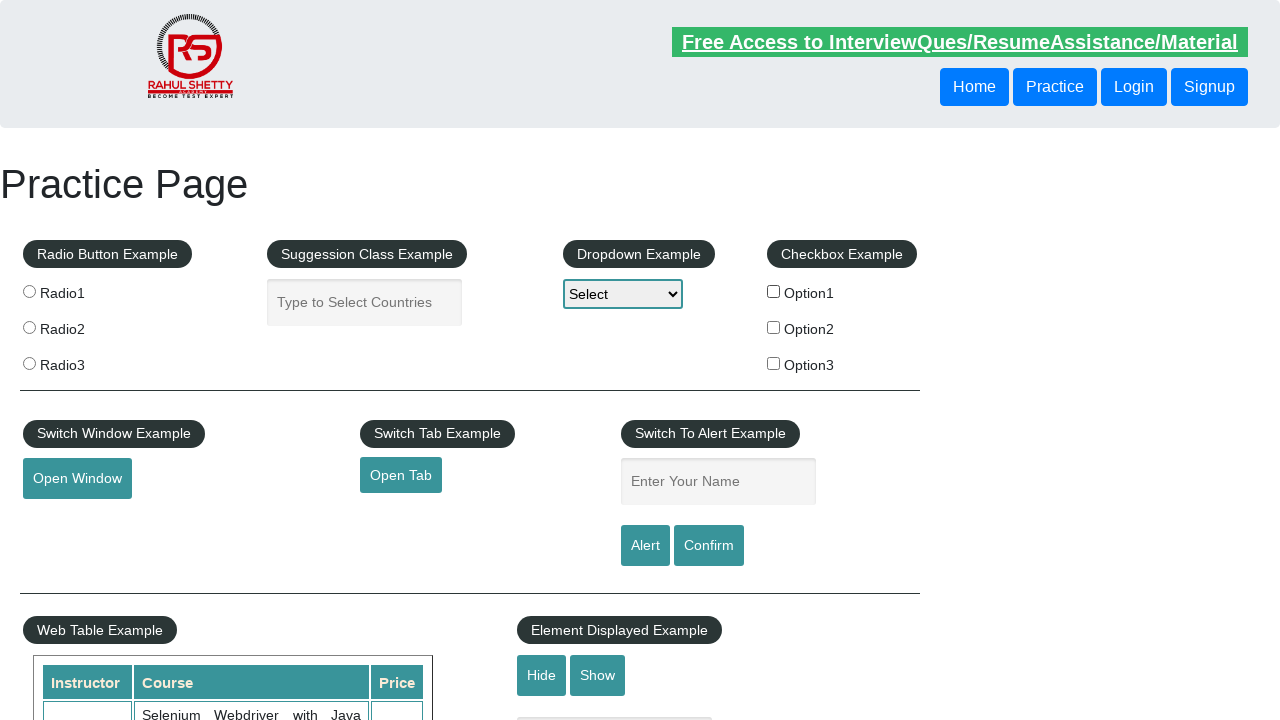

Checked checkbox option 1 at (774, 291) on #checkBoxOption1
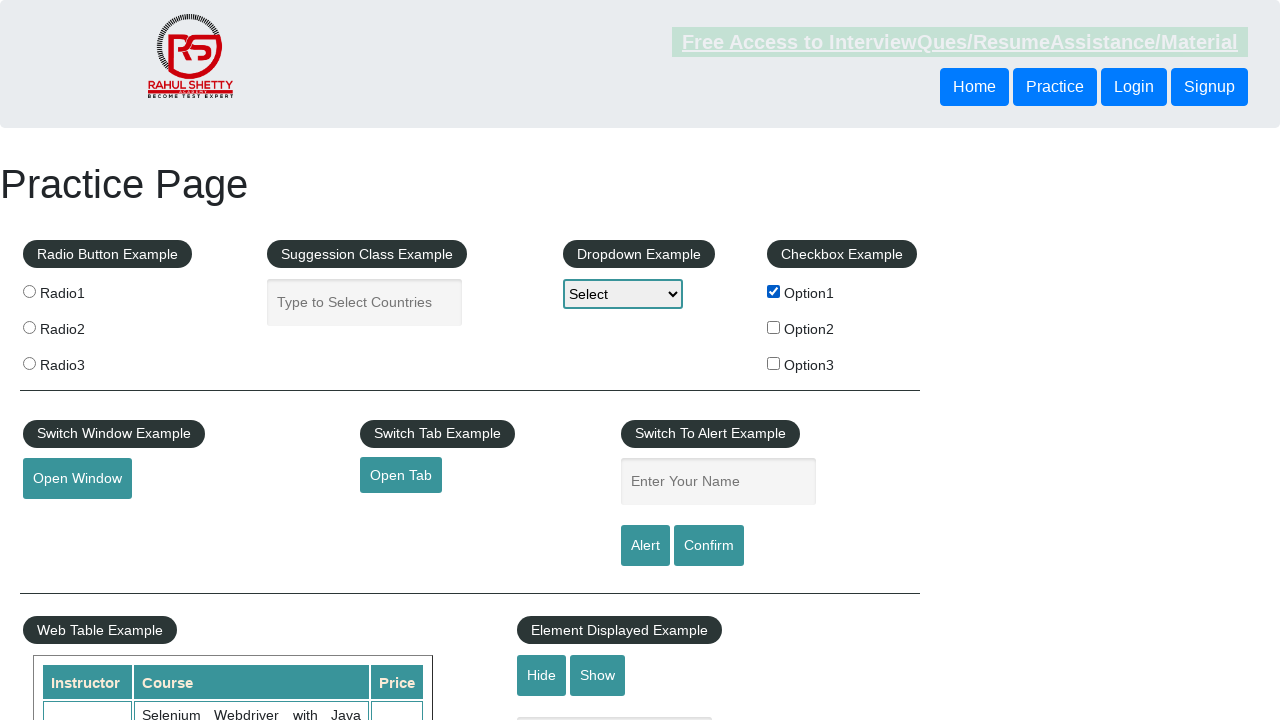

Checked checkbox option 2 at (774, 327) on #checkBoxOption2
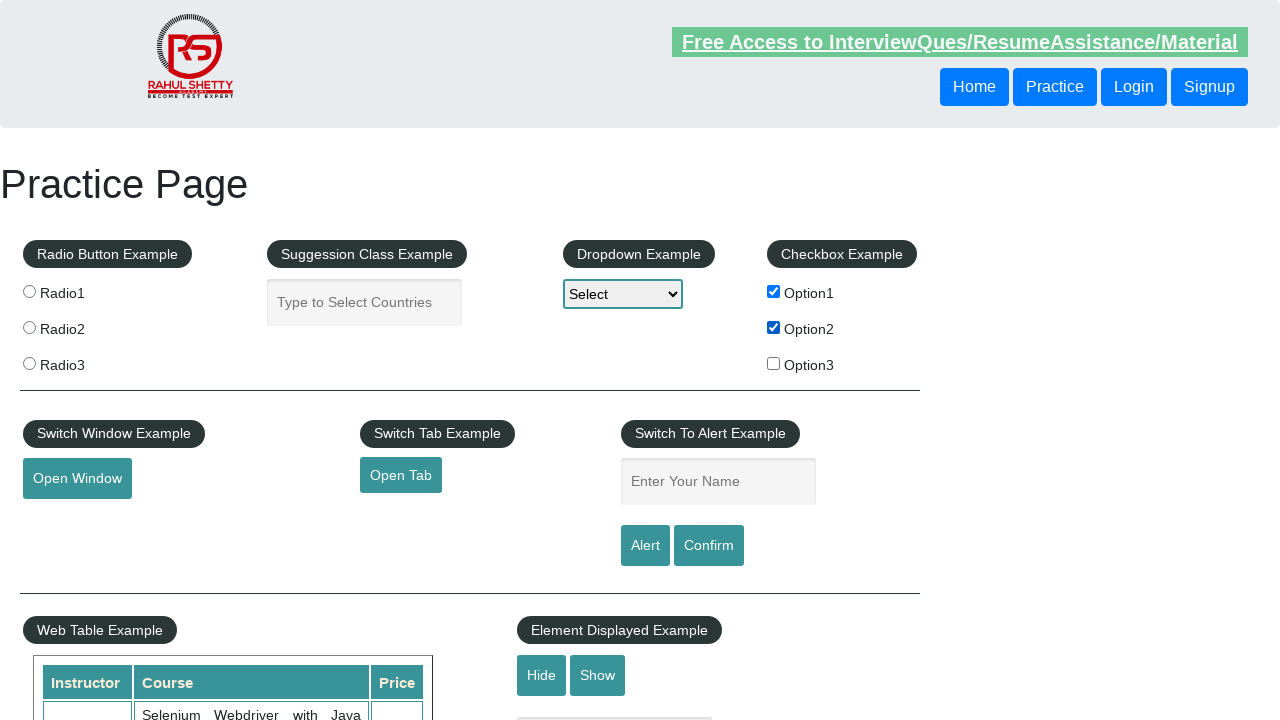

Checked checkbox option 3 at (774, 363) on #checkBoxOption3
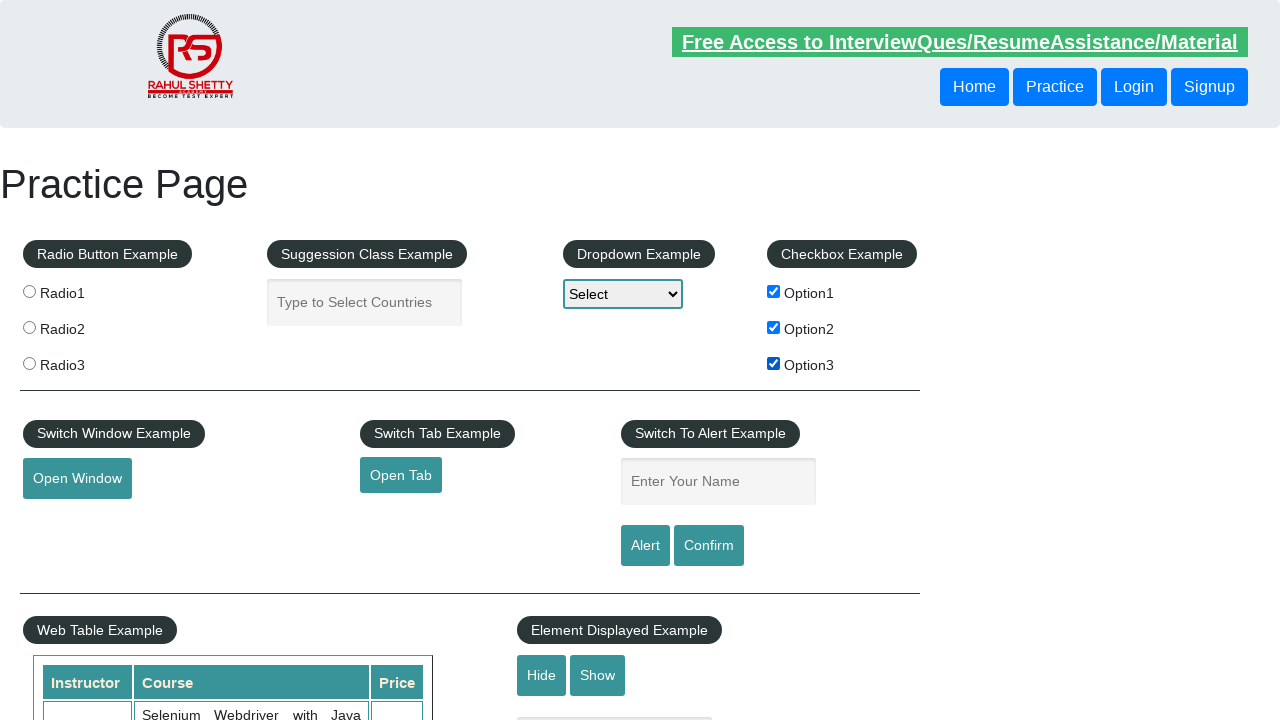

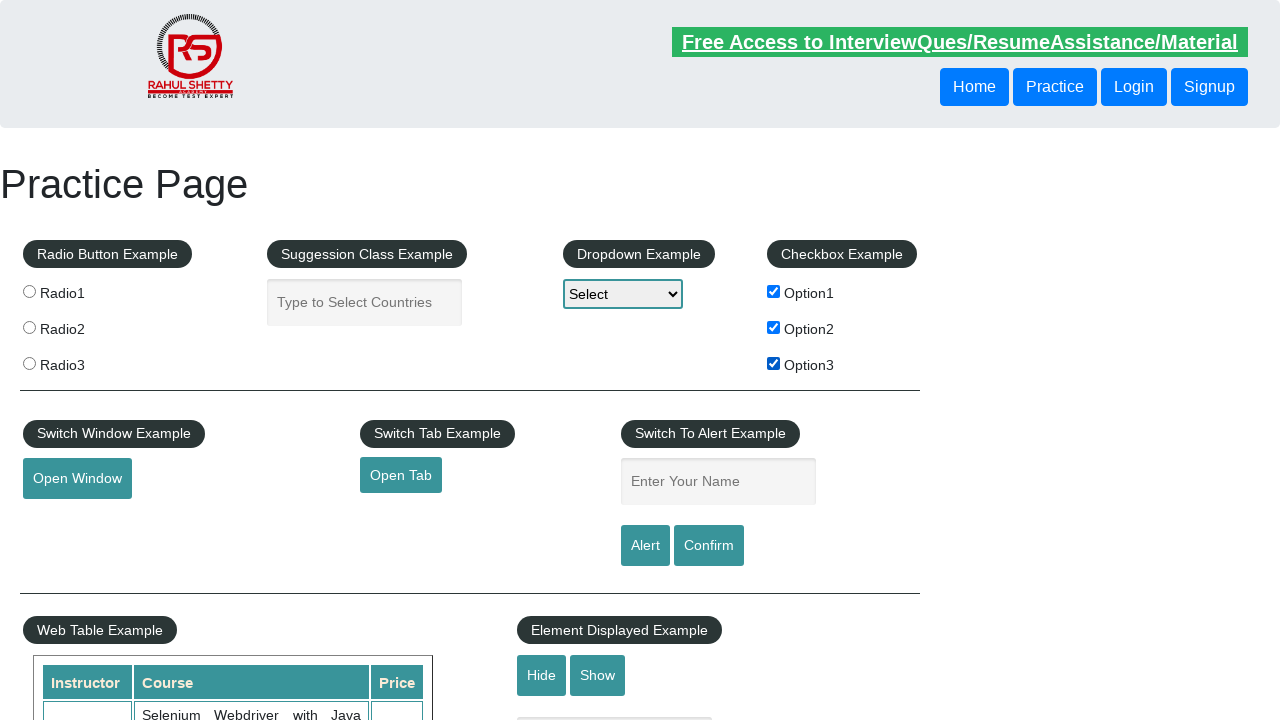